Tests that the TH Nürnberg website is accessible by navigating to it and verifying the page loads successfully

Starting URL: https://www.th-nuernberg.de

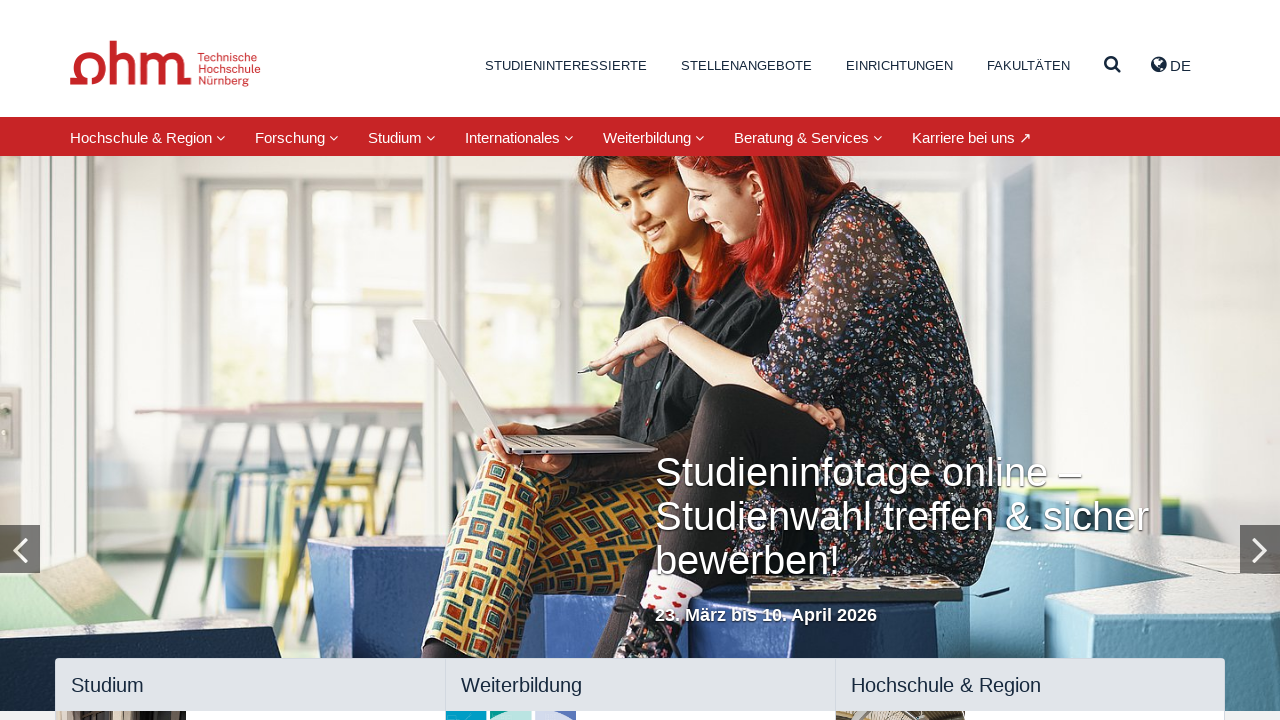

Waited for page to reach domcontentloaded state
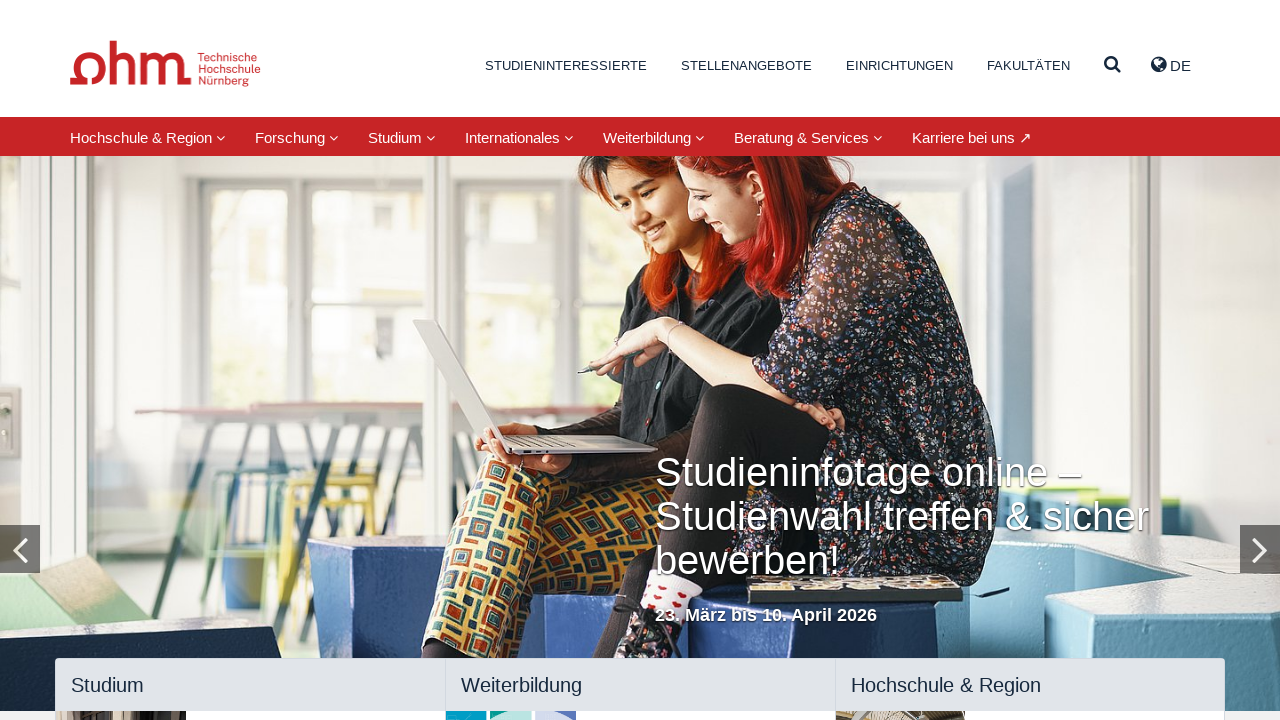

Retrieved page title: Startseite – Technische Hochschule Nürnberg Georg Simon Ohm
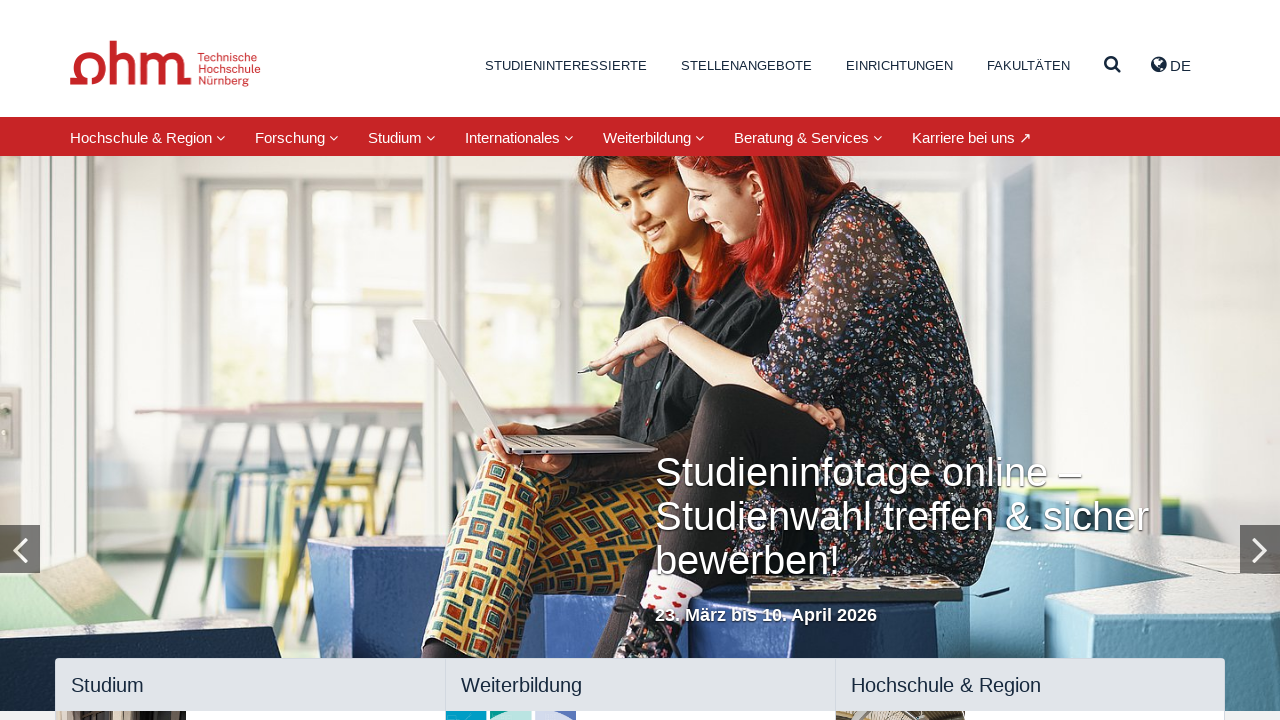

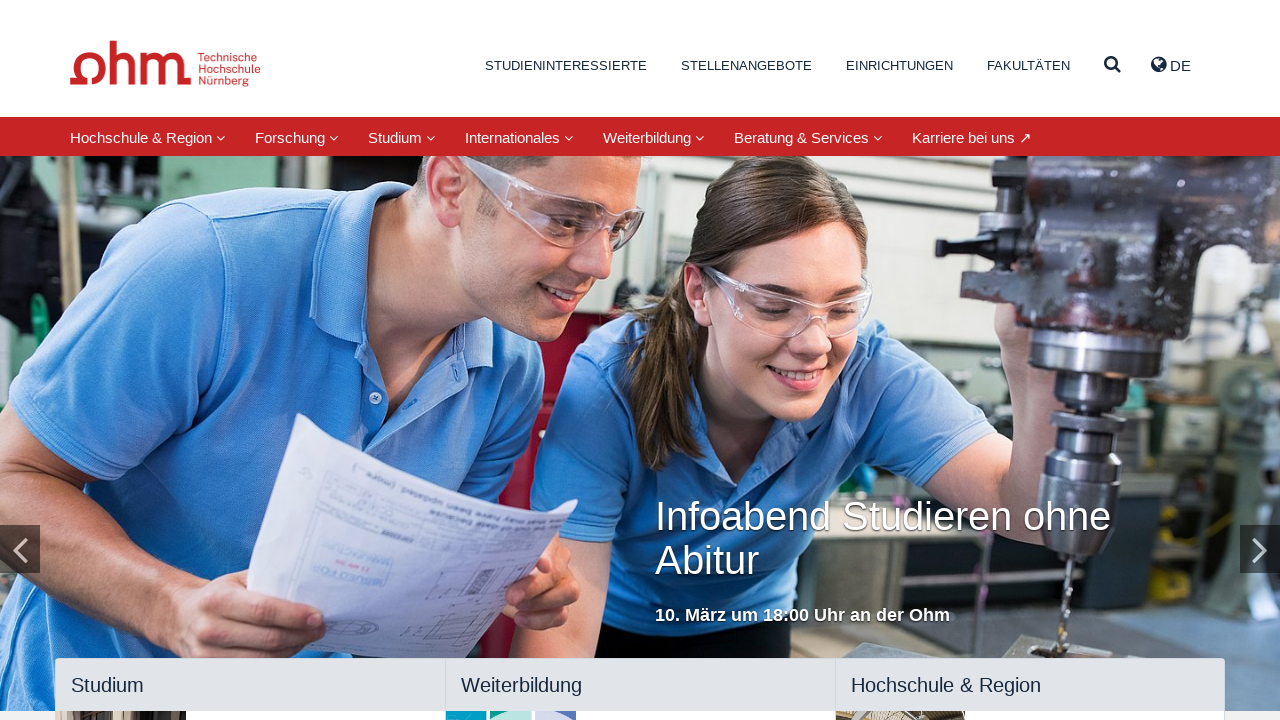